Tests right-click context menu by right-clicking a button, hovering over Quit option, and clicking it.

Starting URL: http://swisnl.github.io/jQuery-contextMenu/demo.html

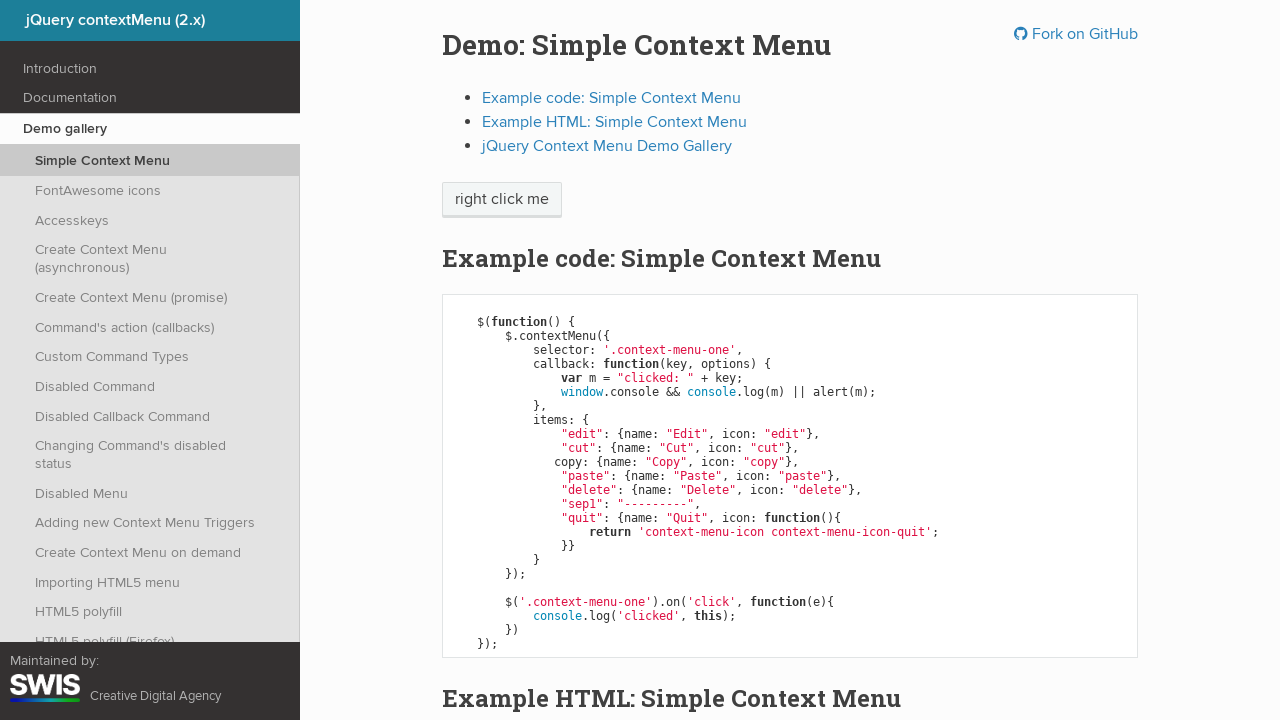

Right-clicked context menu button to open menu at (502, 200) on span.context-menu-one.btn.btn-neutral
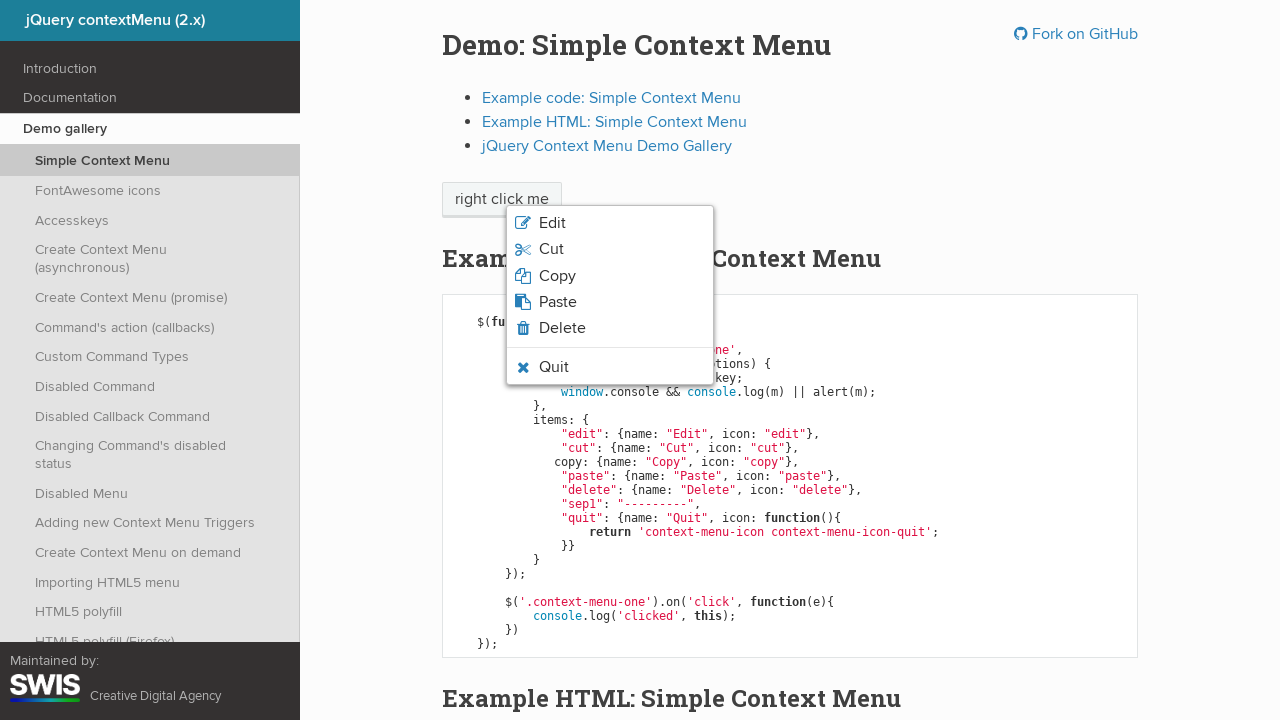

Hovered over Quit menu item at (610, 367) on xpath=//span[text()='Quit']/parent::li
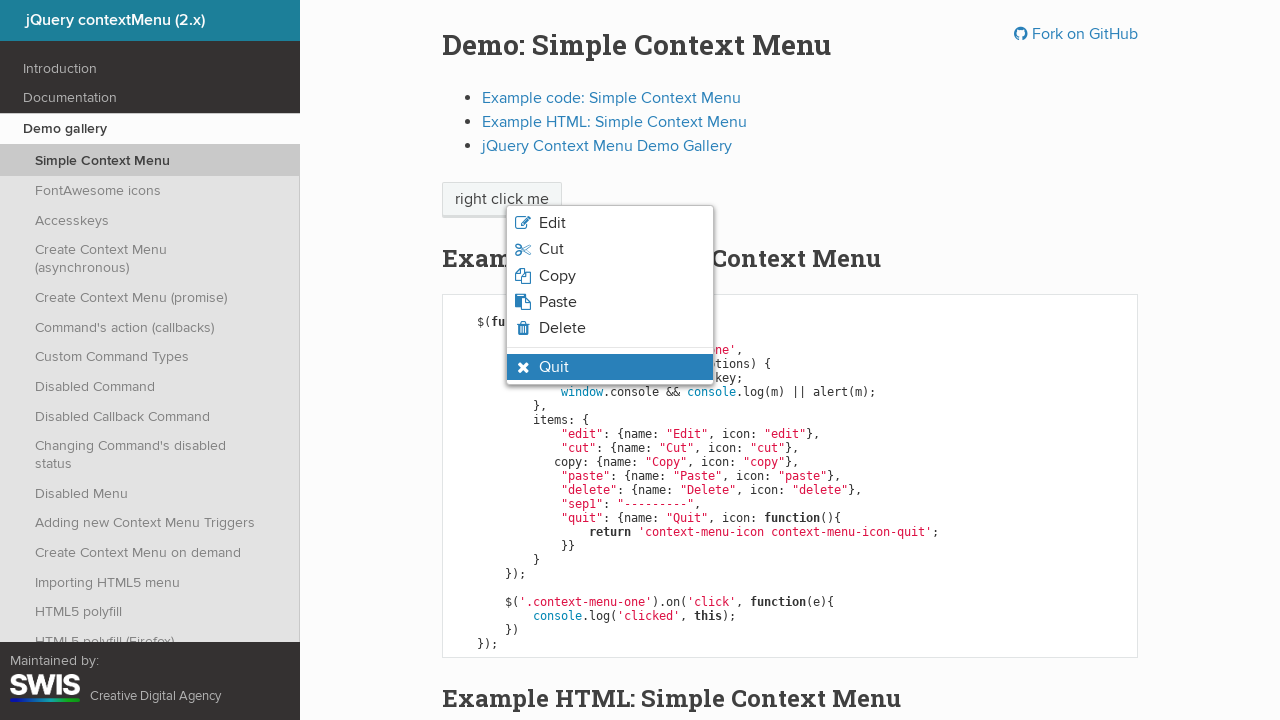

Verified Quit item has context-menu-visible class
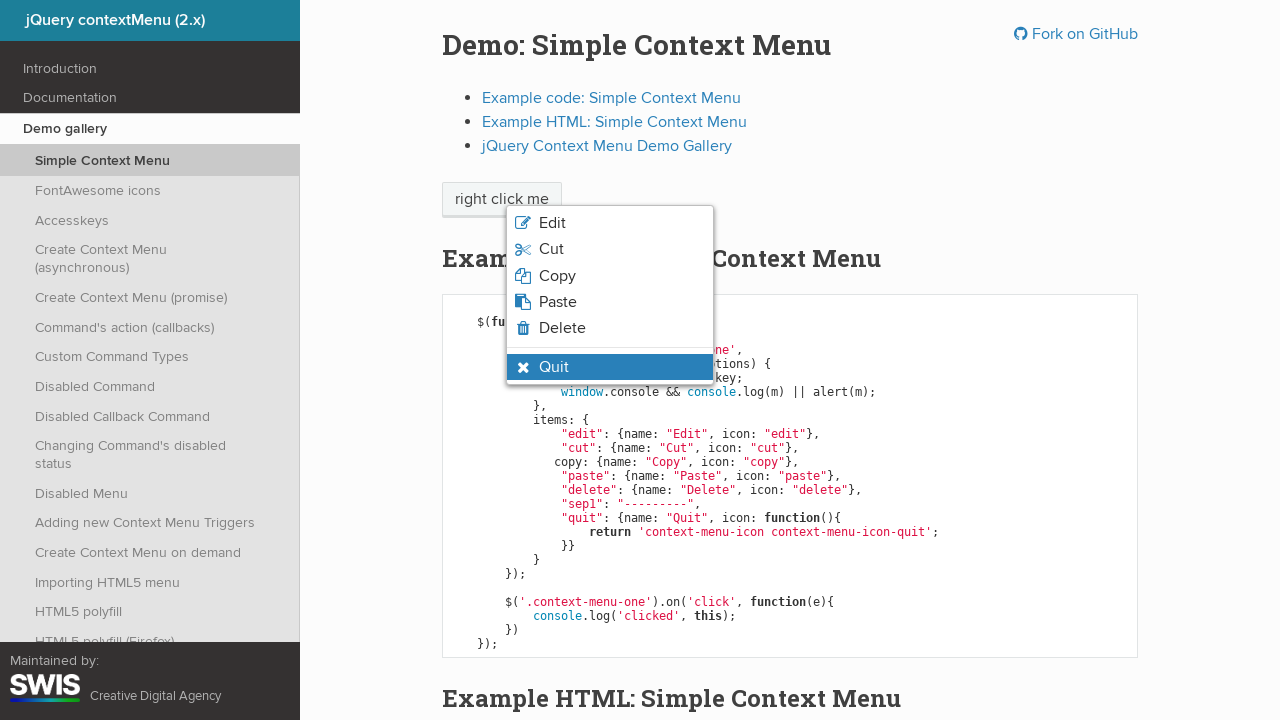

Clicked Quit menu item and accepted alert dialog at (610, 367) on xpath=//span[text()='Quit']/parent::li
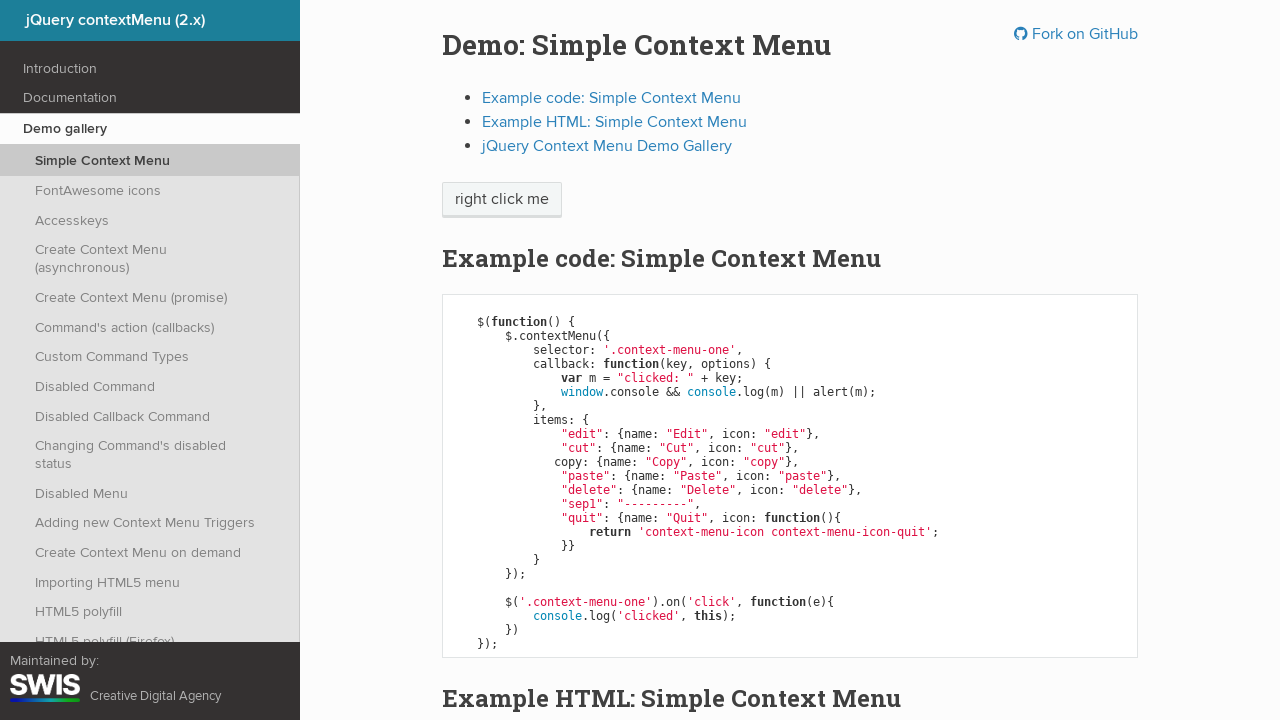

Verified context menu button is still visible
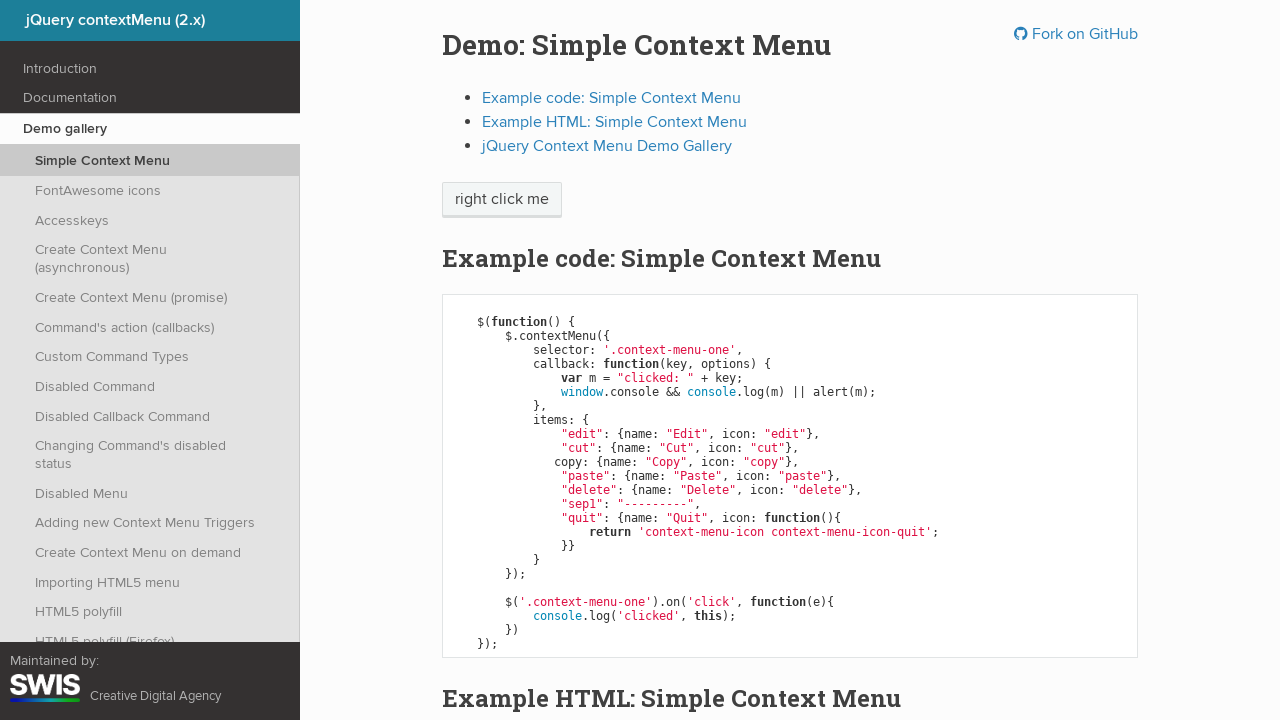

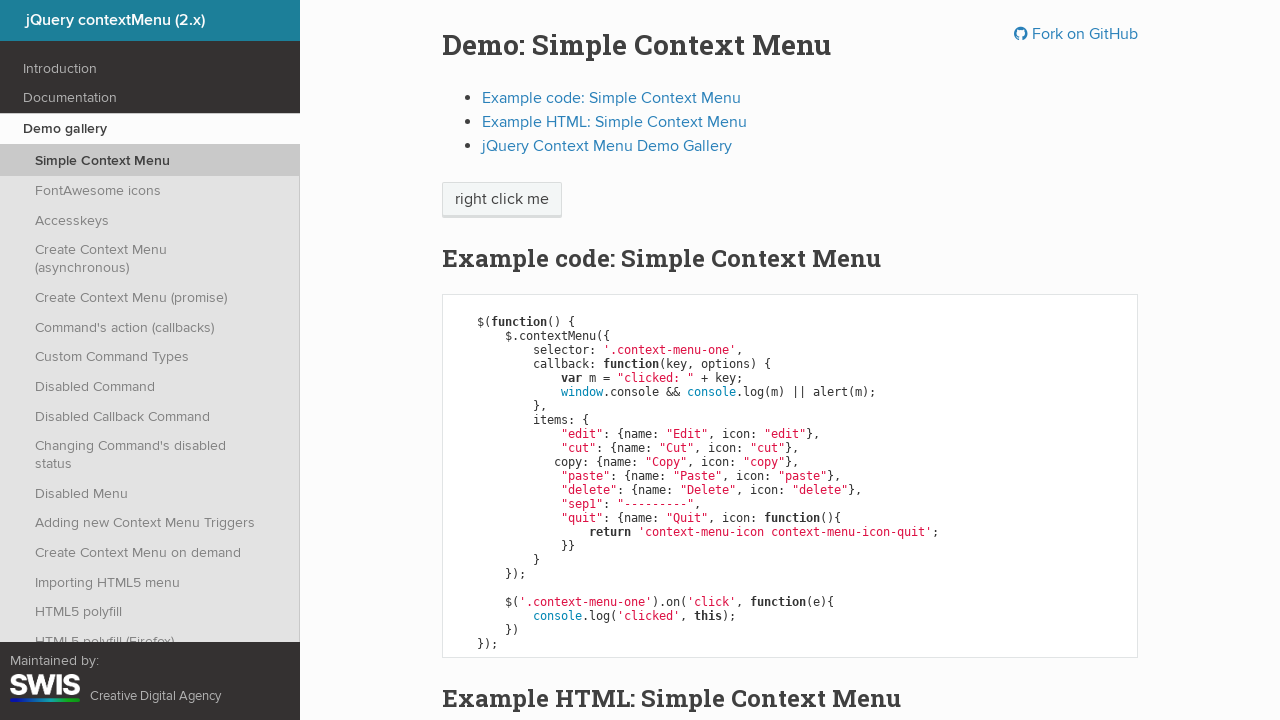